Tests frame and iframe switching functionality by filling text inputs in different frames and clicking a radio button within a nested iframe

Starting URL: https://ui.vision/demo/webtest/frames/

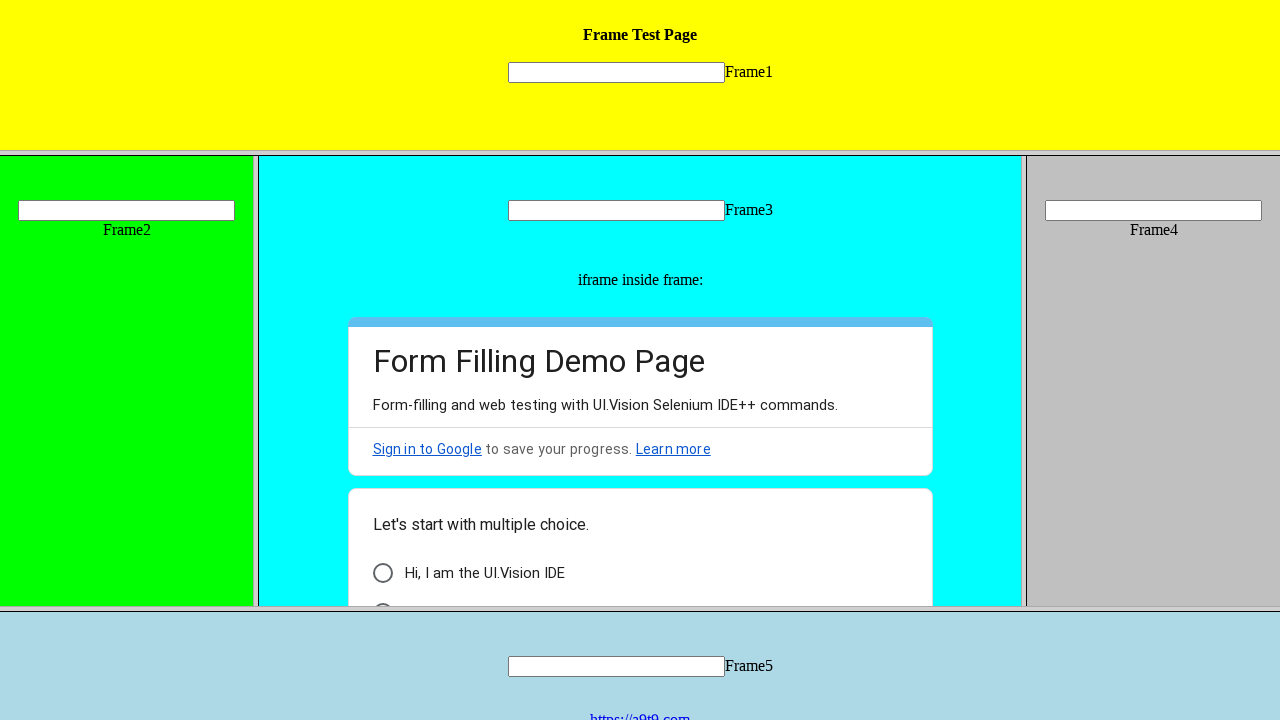

Filled text input in Frame 1 with 'Hello World' on frame[src='frame_1.html'] >> internal:control=enter-frame >> input[name='mytext1
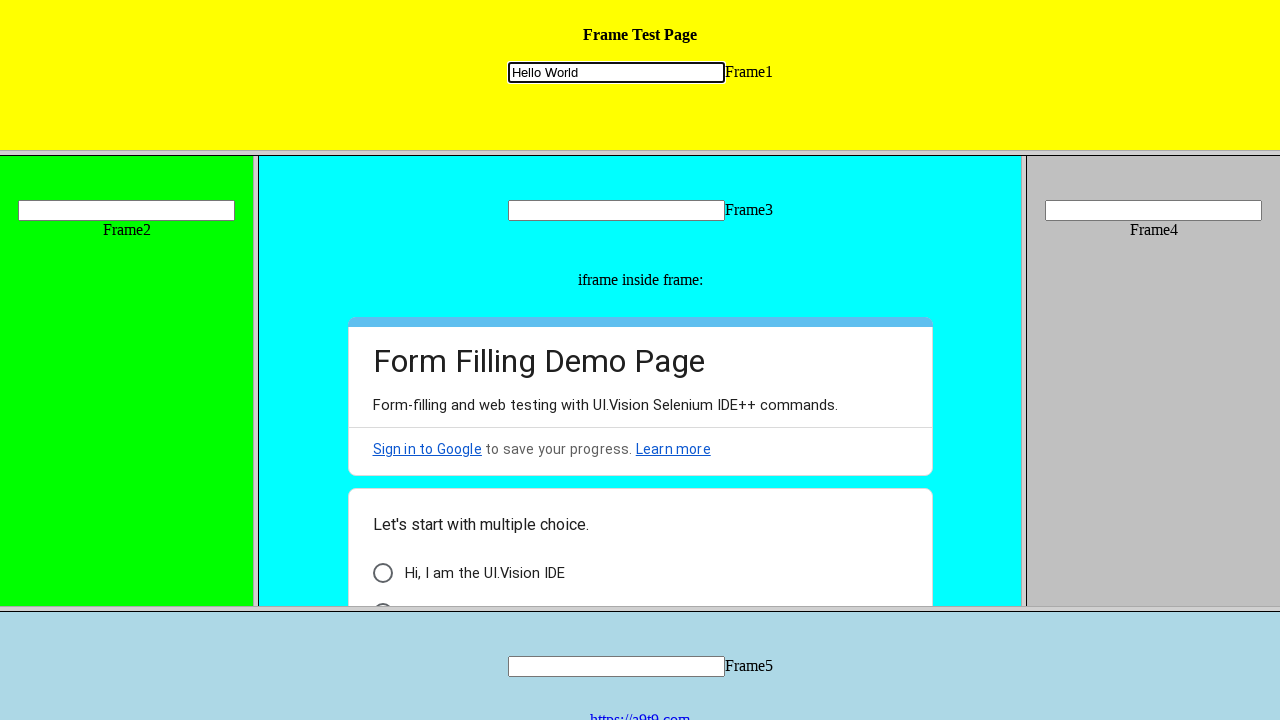

Filled text input in Frame 3 with 'Hi' on frame[src='frame_3.html'] >> internal:control=enter-frame >> input[name='mytext3
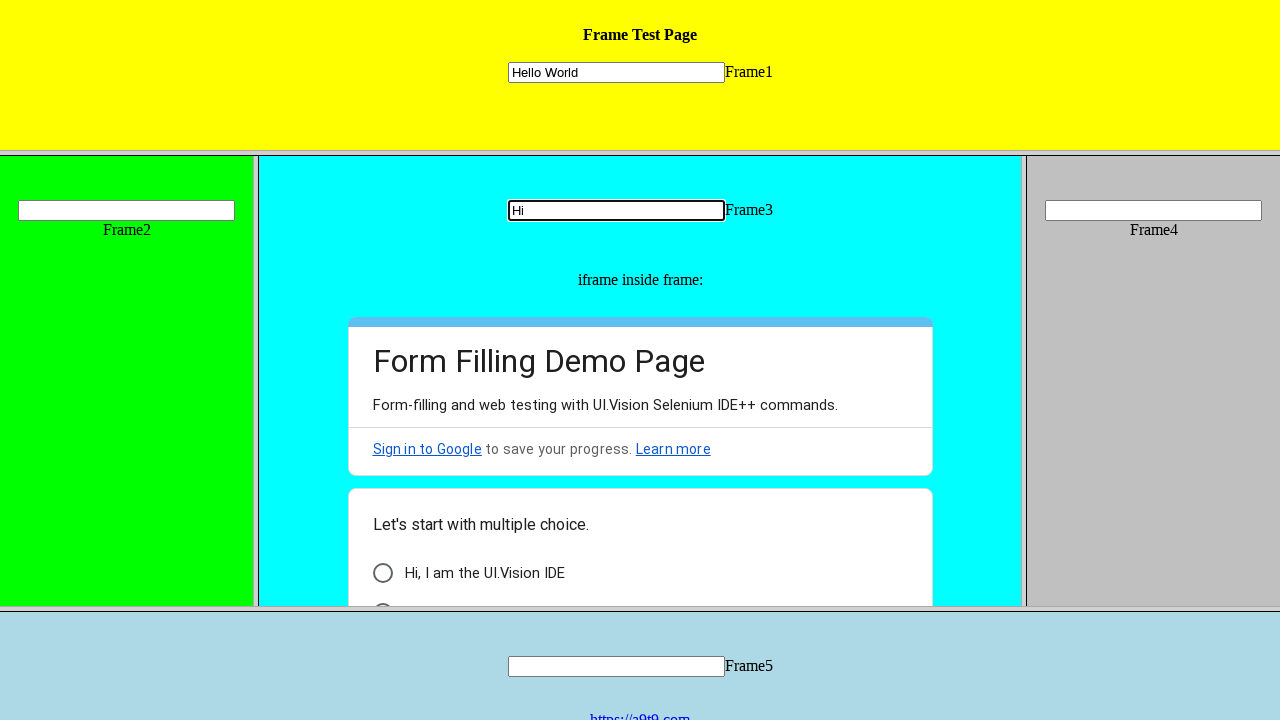

Clicked radio button in nested iframe within Frame 3 at (382, 596) on frame[src='frame_3.html'] >> internal:control=enter-frame >> iframe >> internal:
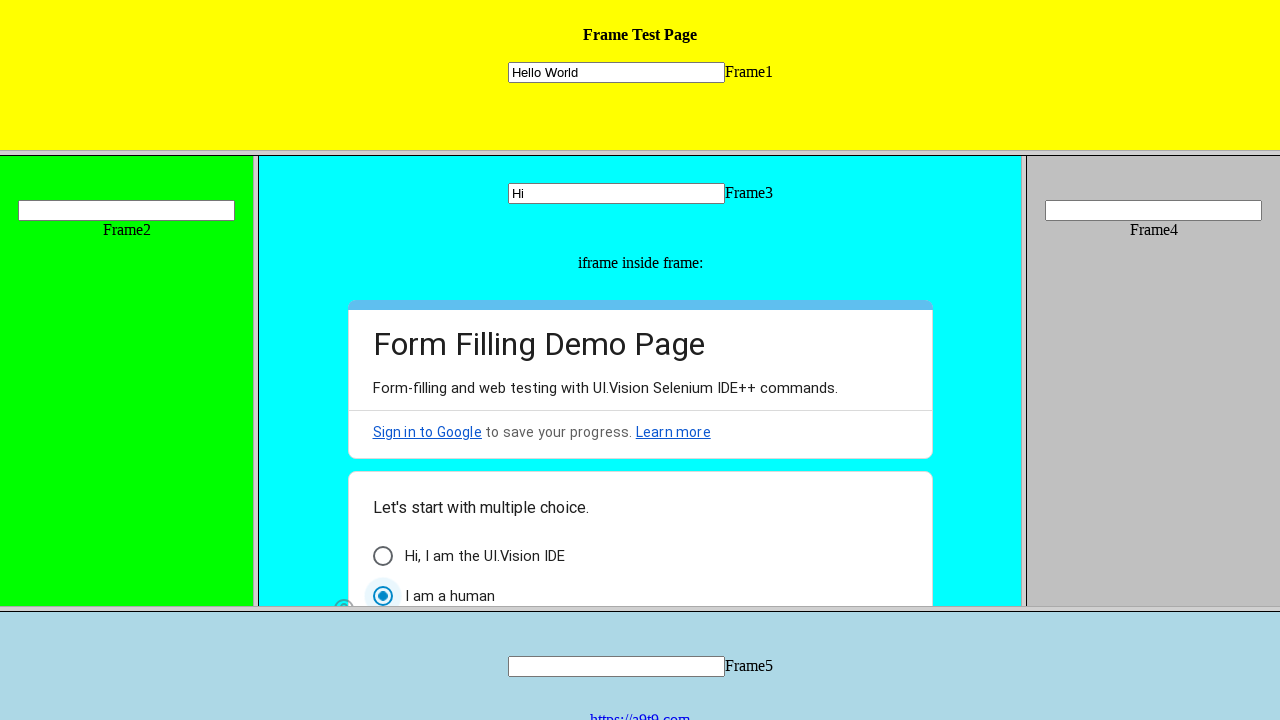

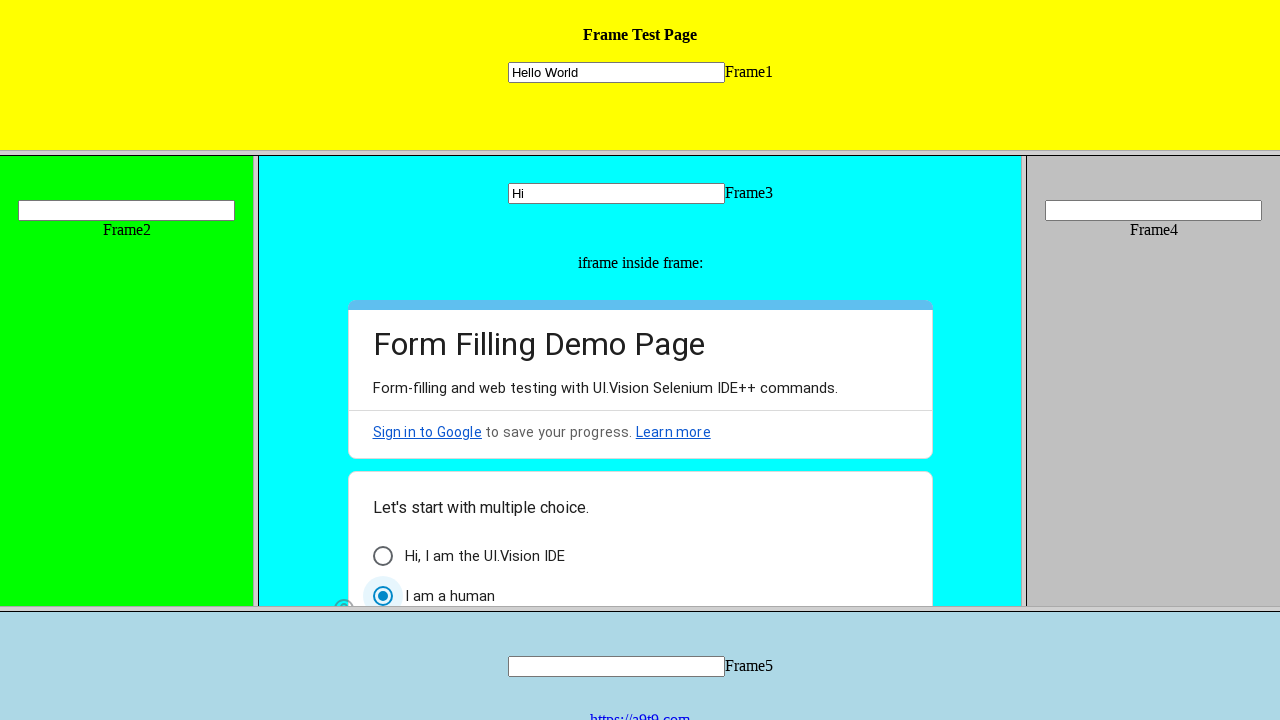